Solves a math captcha by reading a value, calculating a mathematical expression, and filling in the answer along with checkbox and radio button selections

Starting URL: https://suninjuly.github.io/math.html

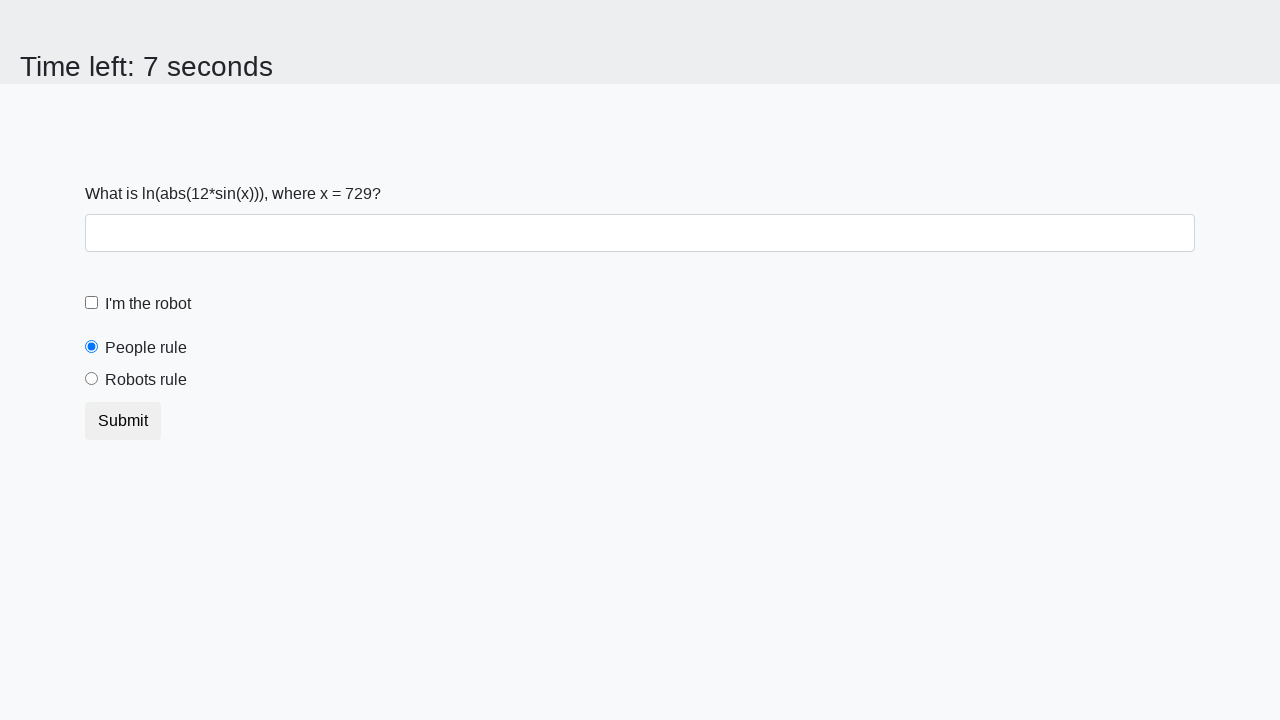

Located the input value element
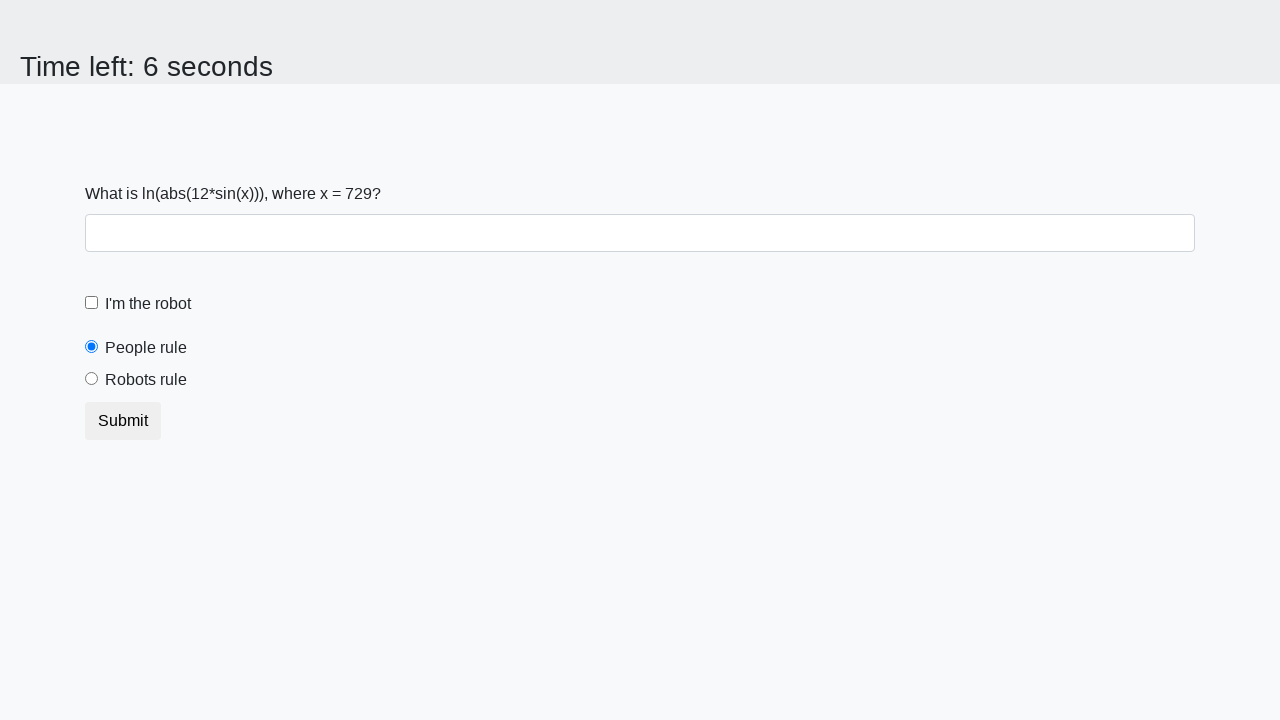

Extracted input value: 729
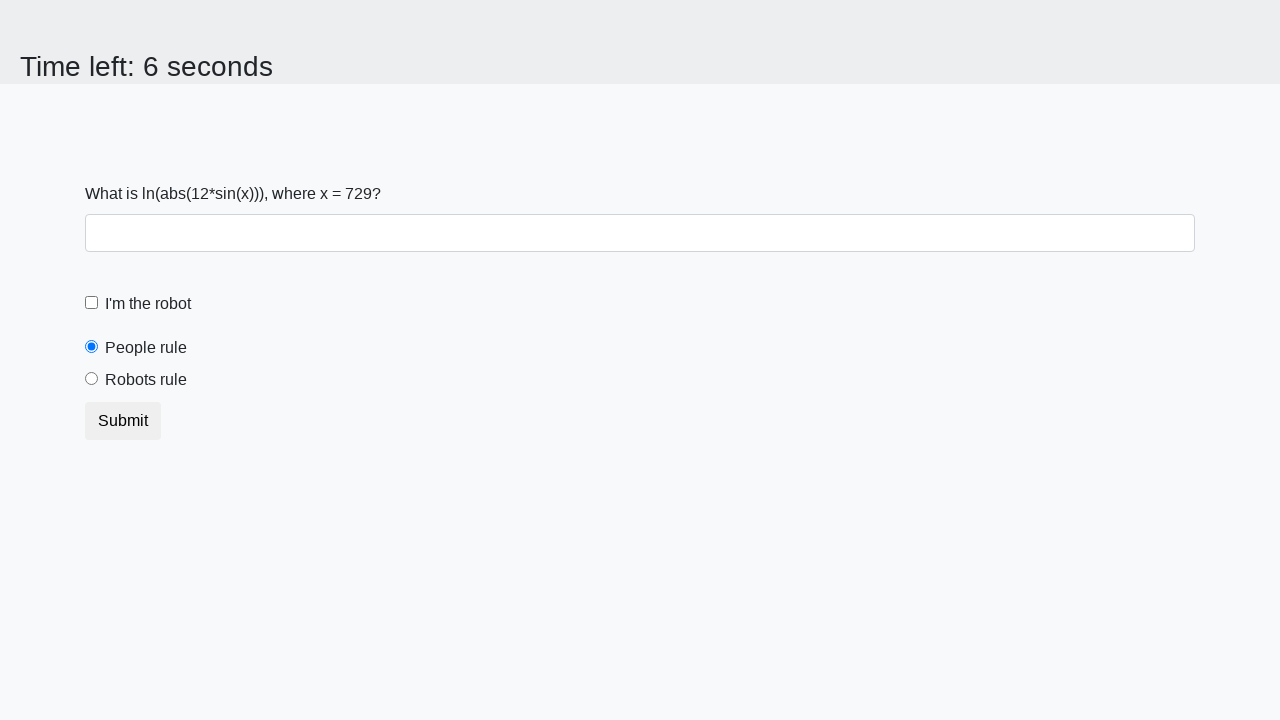

Calculated math expression result: 0.5873653569197157
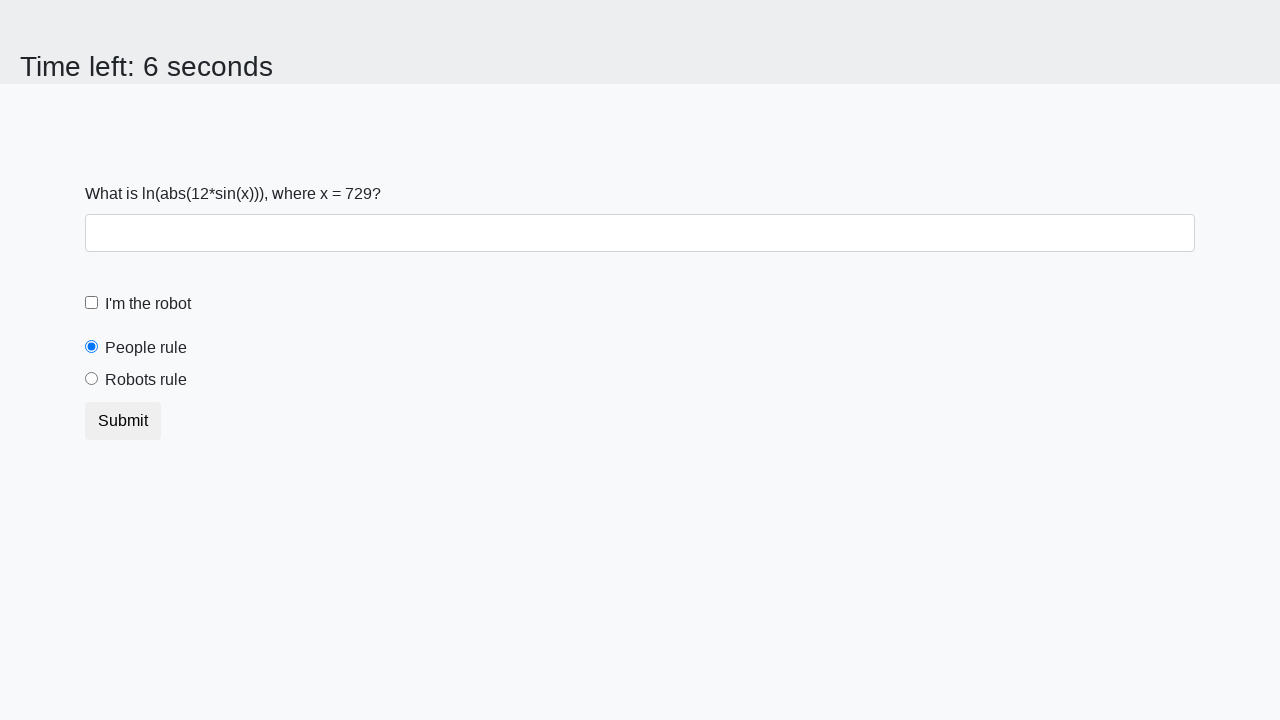

Filled answer field with calculated value: 0.5873653569197157 on #answer
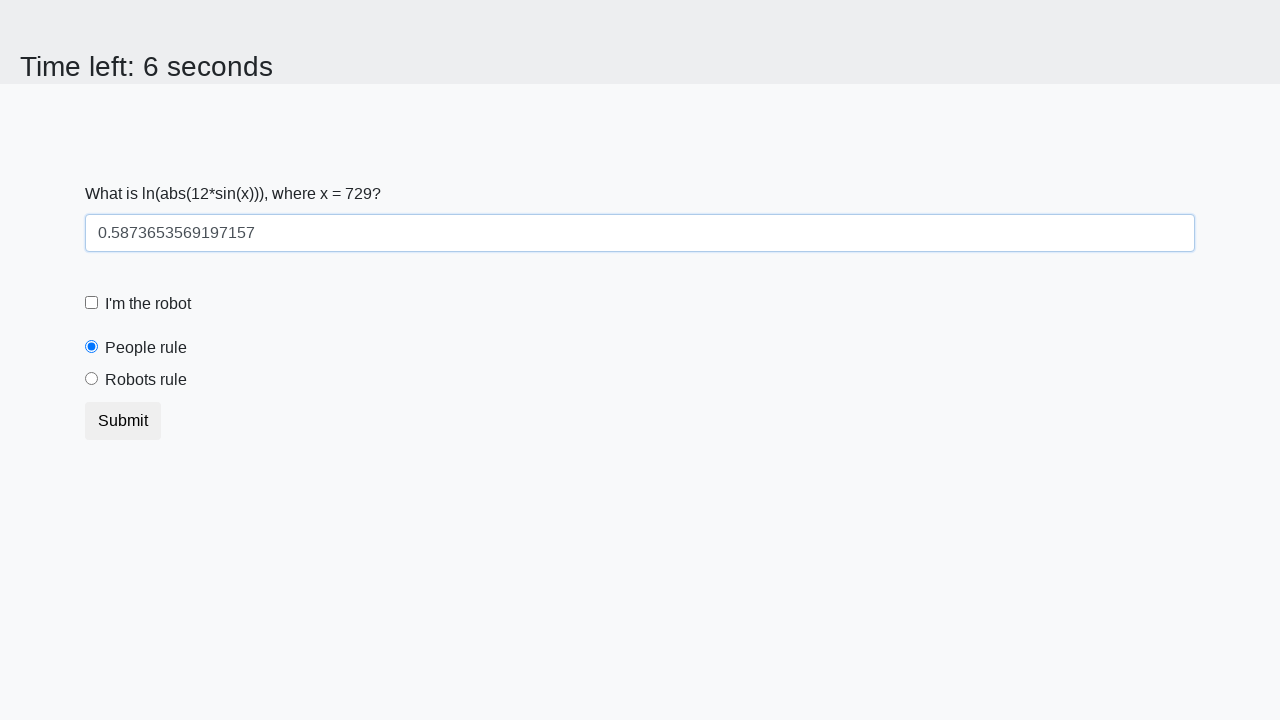

Clicked the robot checkbox at (148, 304) on .form-check-label
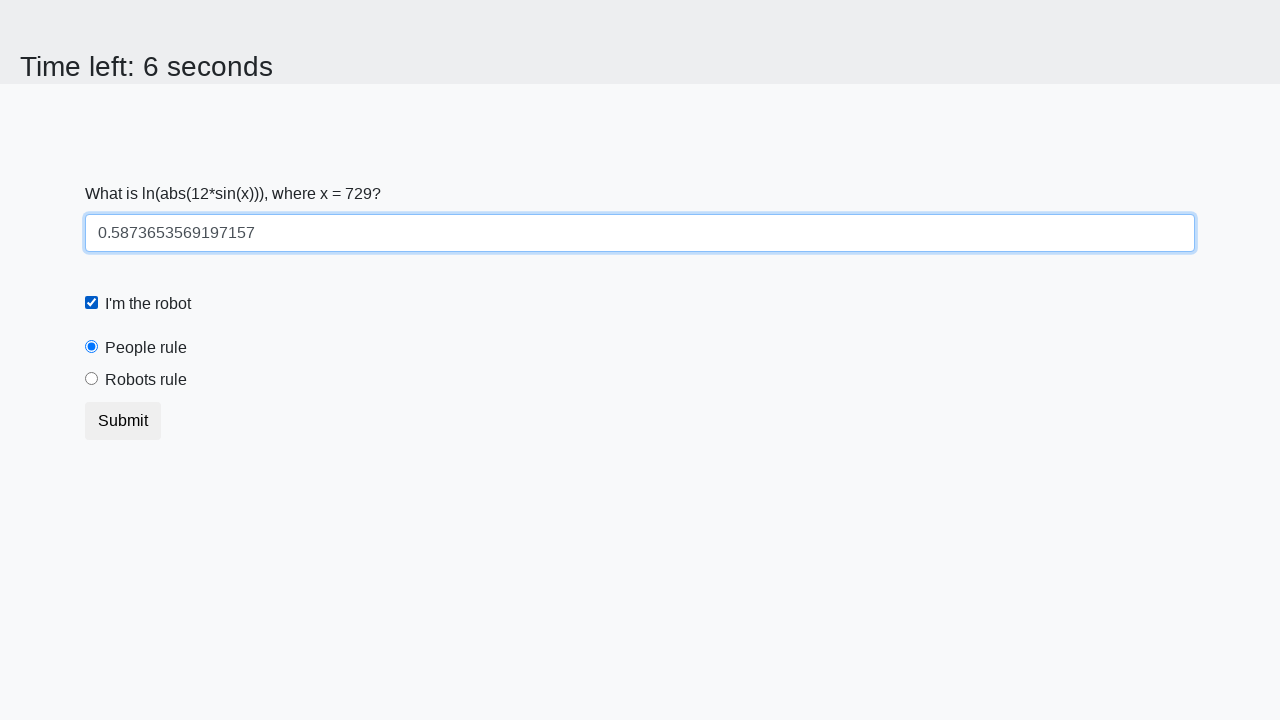

Clicked the 'robots rule' radio button at (92, 379) on #robotsRule
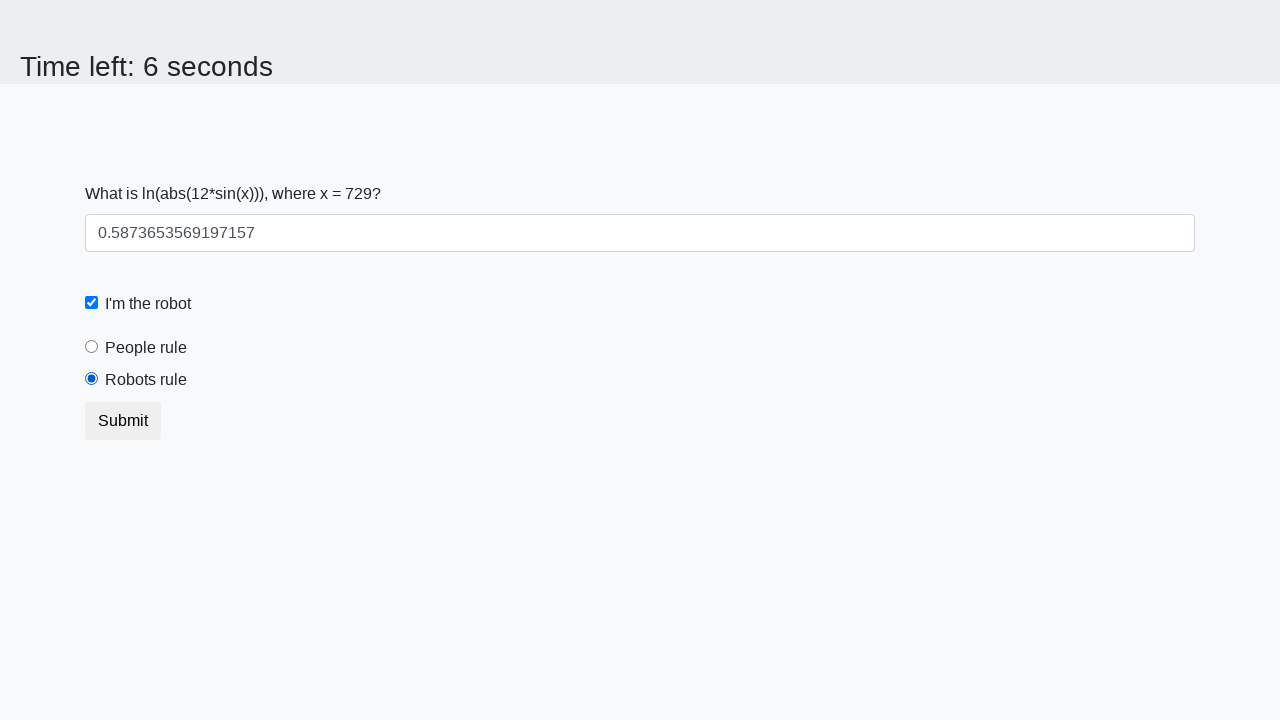

Clicked the submit button to complete the captcha at (123, 421) on .btn-default
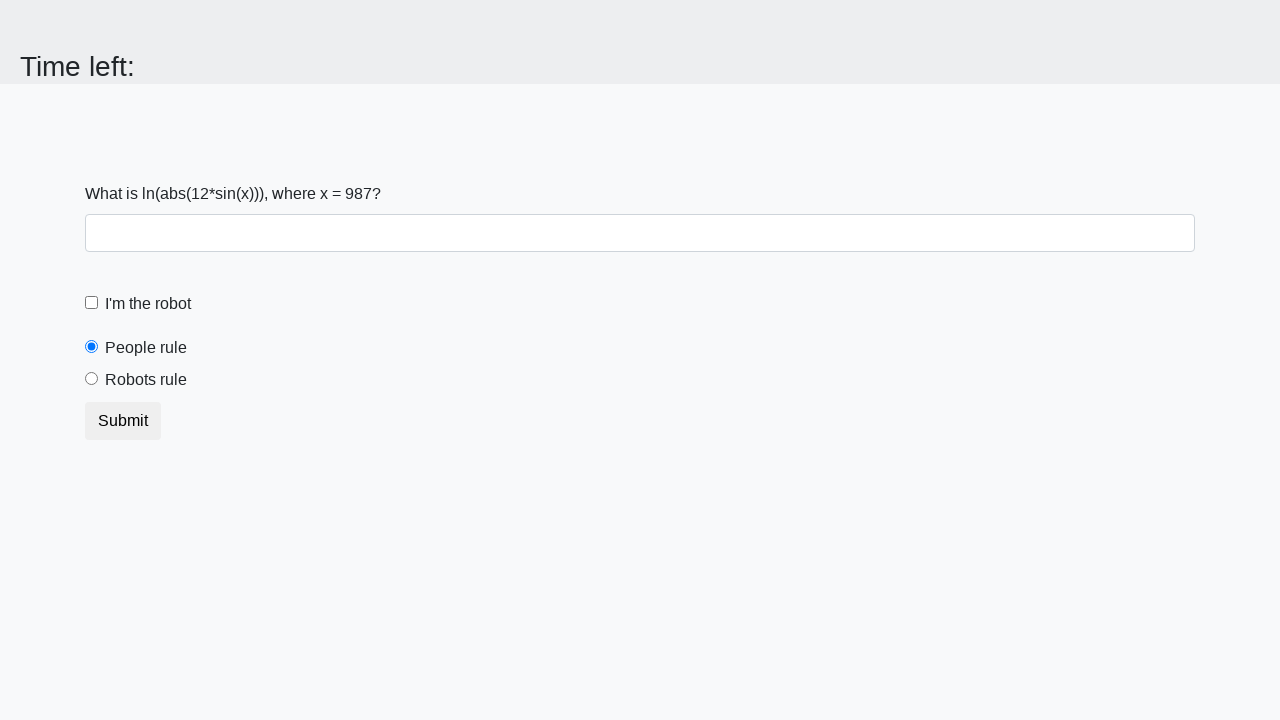

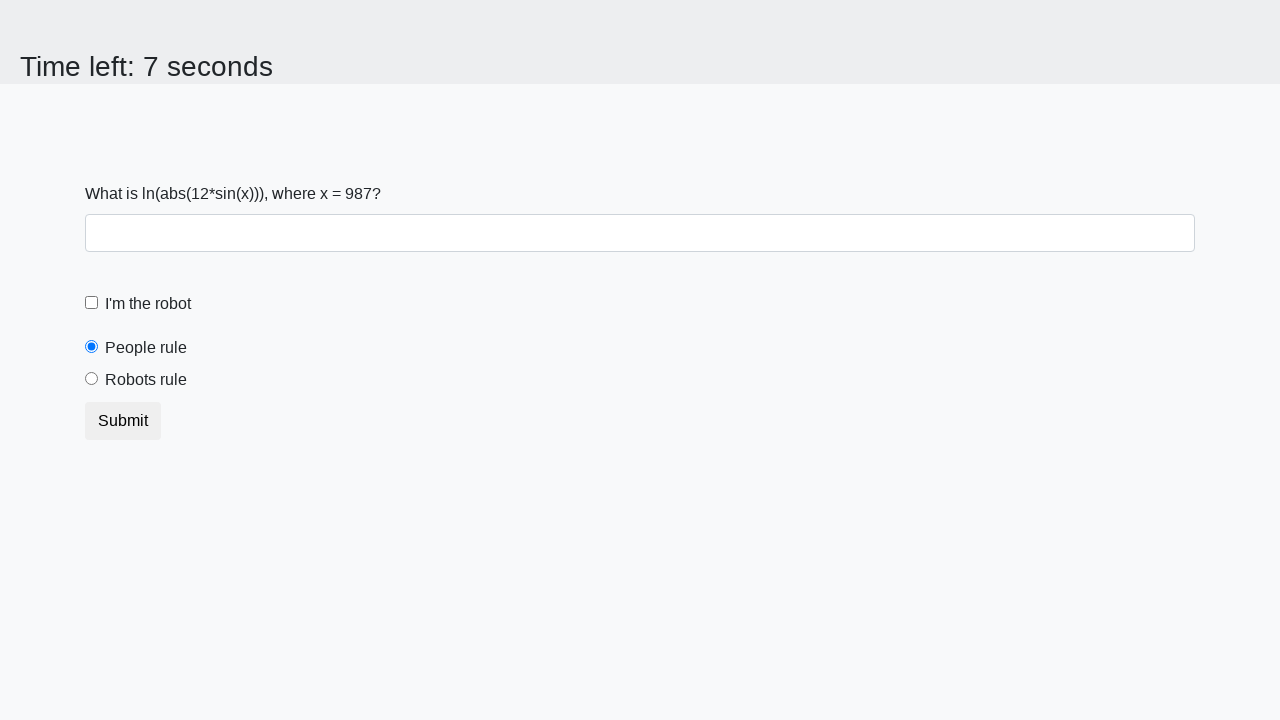